Tests dropdown selection by selecting Option 1 and then Option 2 from the dropdown list.

Starting URL: http://the-internet.herokuapp.com/dropdown

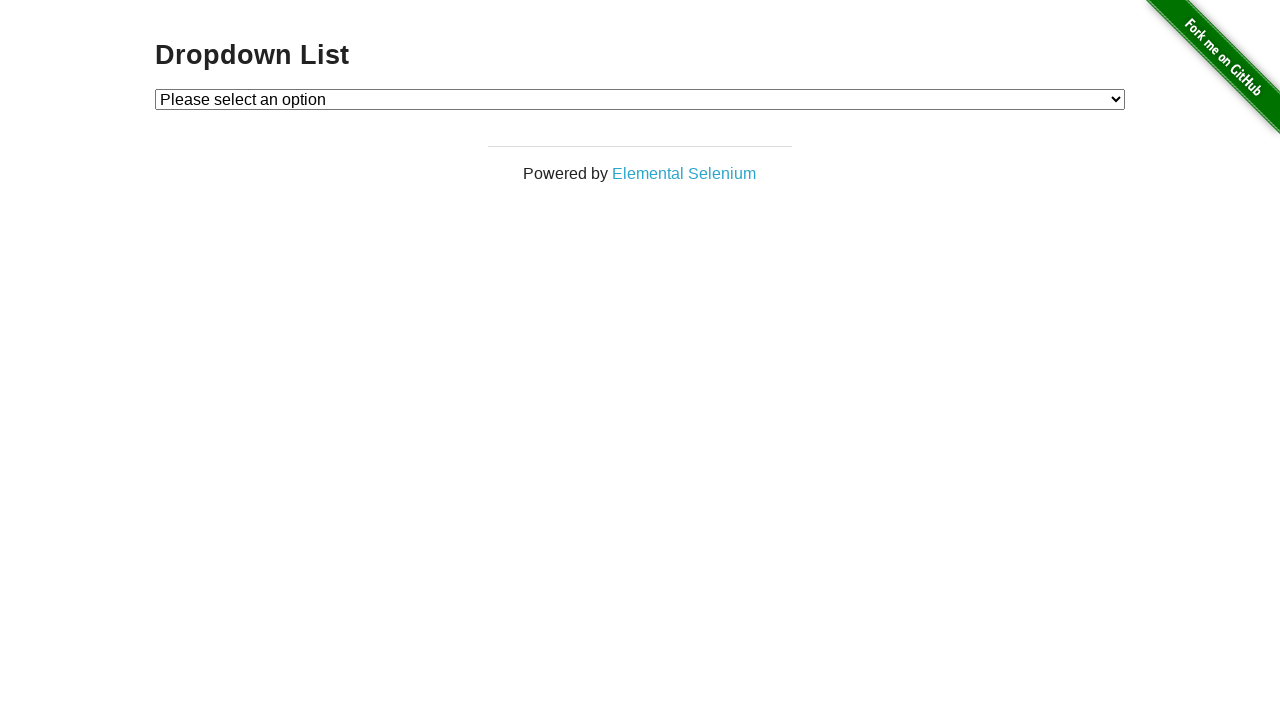

Dropdown element loaded
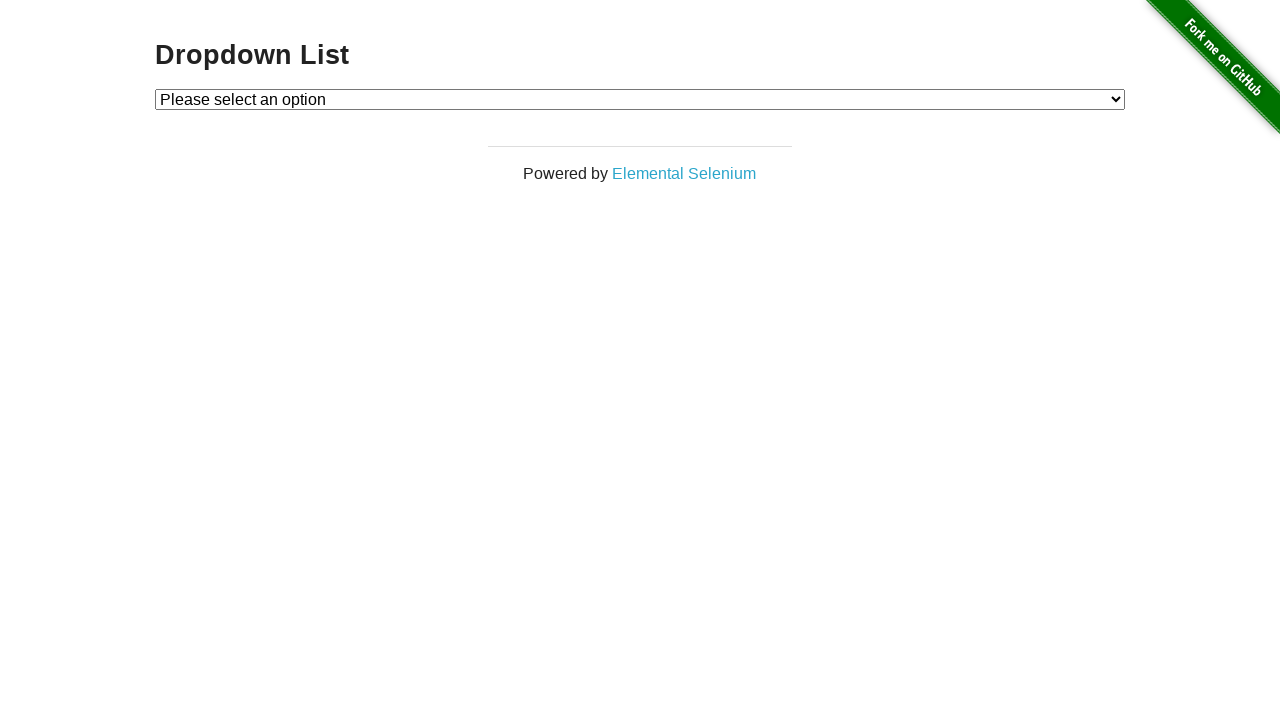

Selected Option 1 from dropdown list on #dropdown
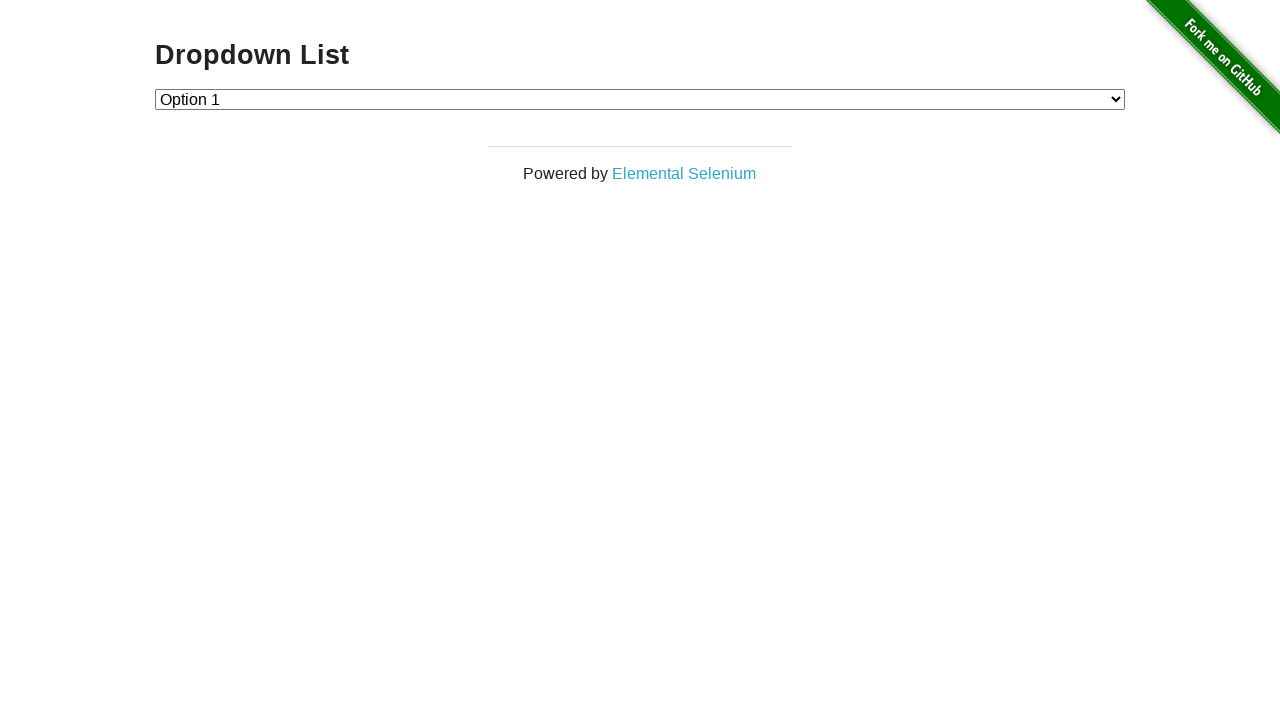

Selected Option 2 from dropdown list on #dropdown
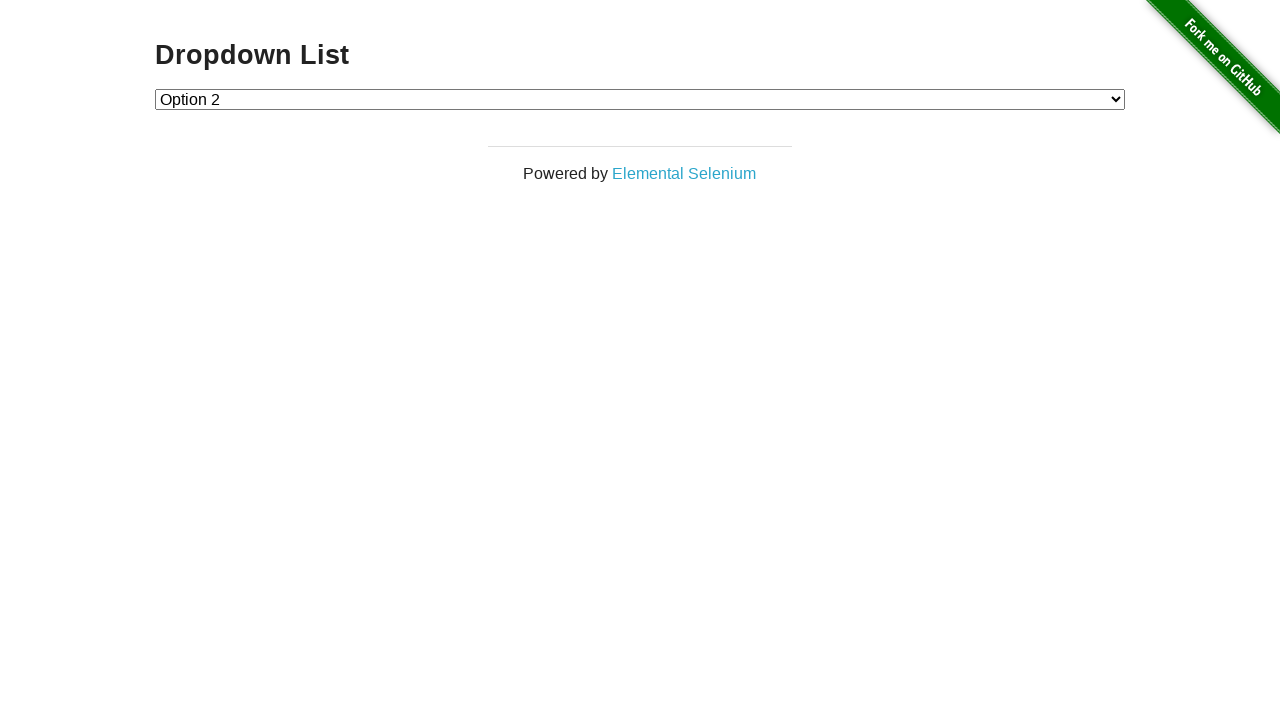

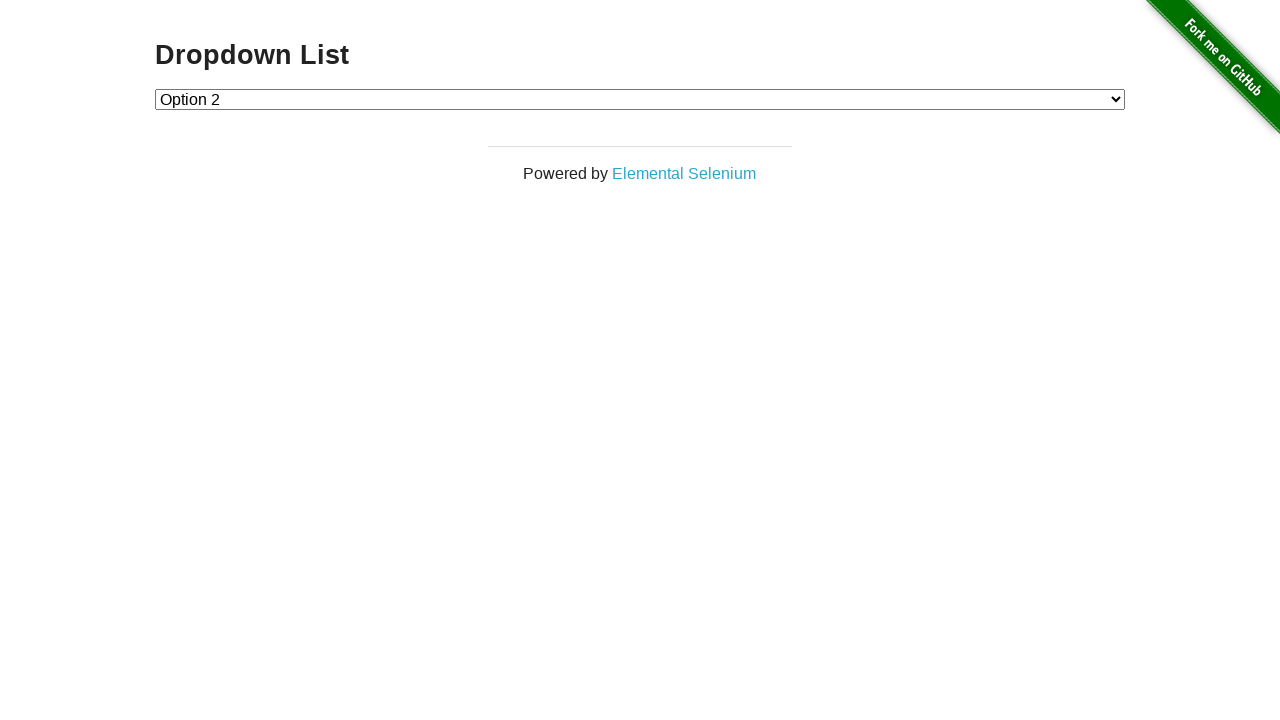